Tests JavaScript alert handling by clicking a button that triggers an alert and then accepting the alert dialog

Starting URL: https://the-internet.herokuapp.com/javascript_alerts

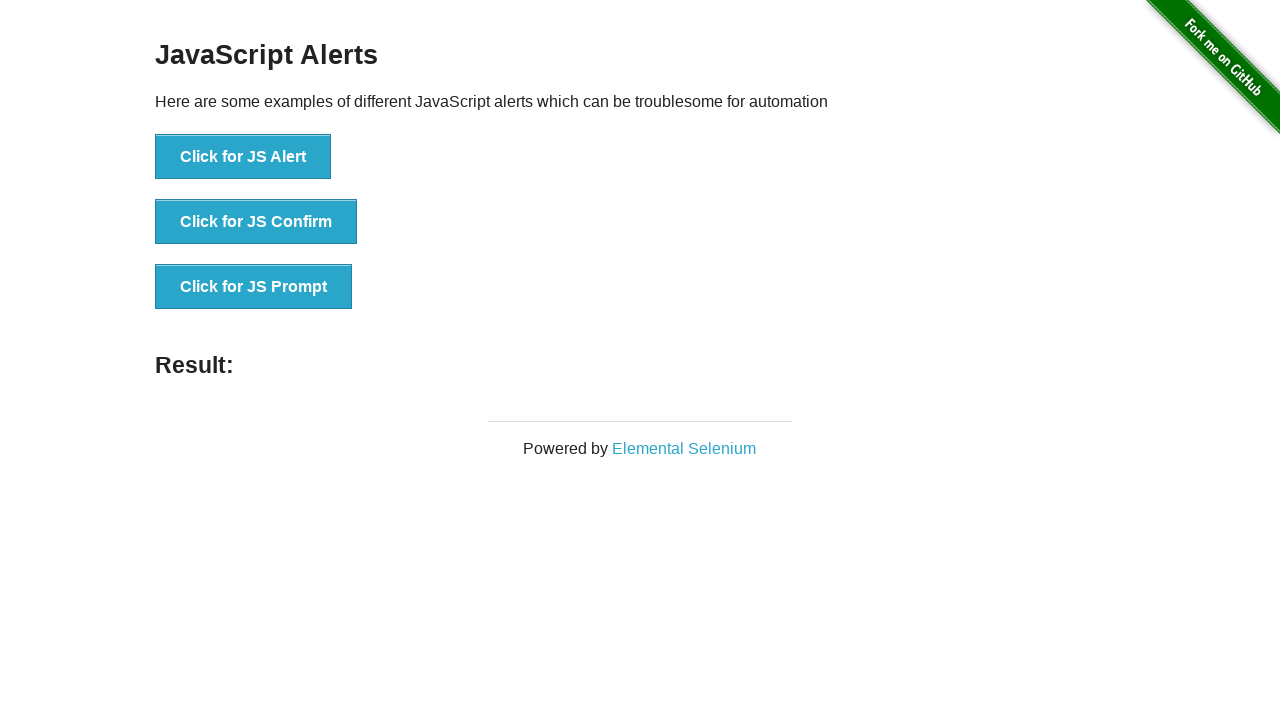

Set up dialog handler to accept JavaScript alerts
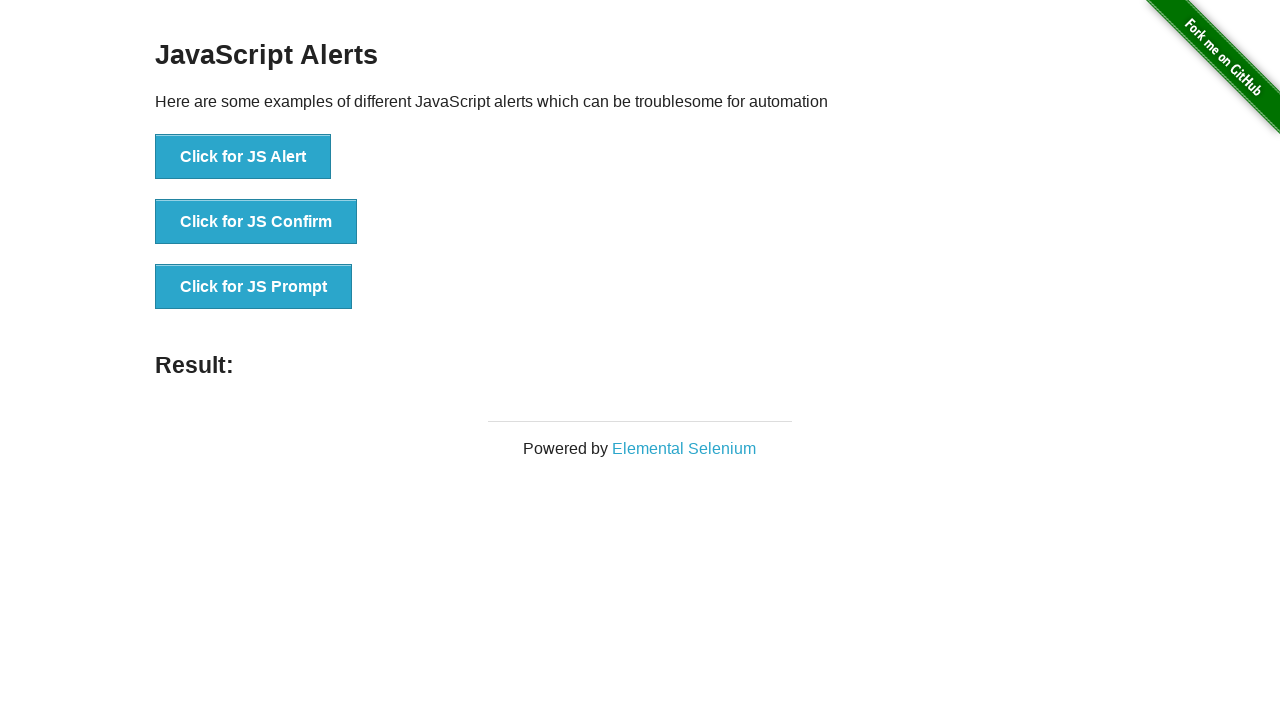

Clicked button to trigger JavaScript alert at (243, 157) on xpath=//*[@id='content']/div/ul/li[1]/button
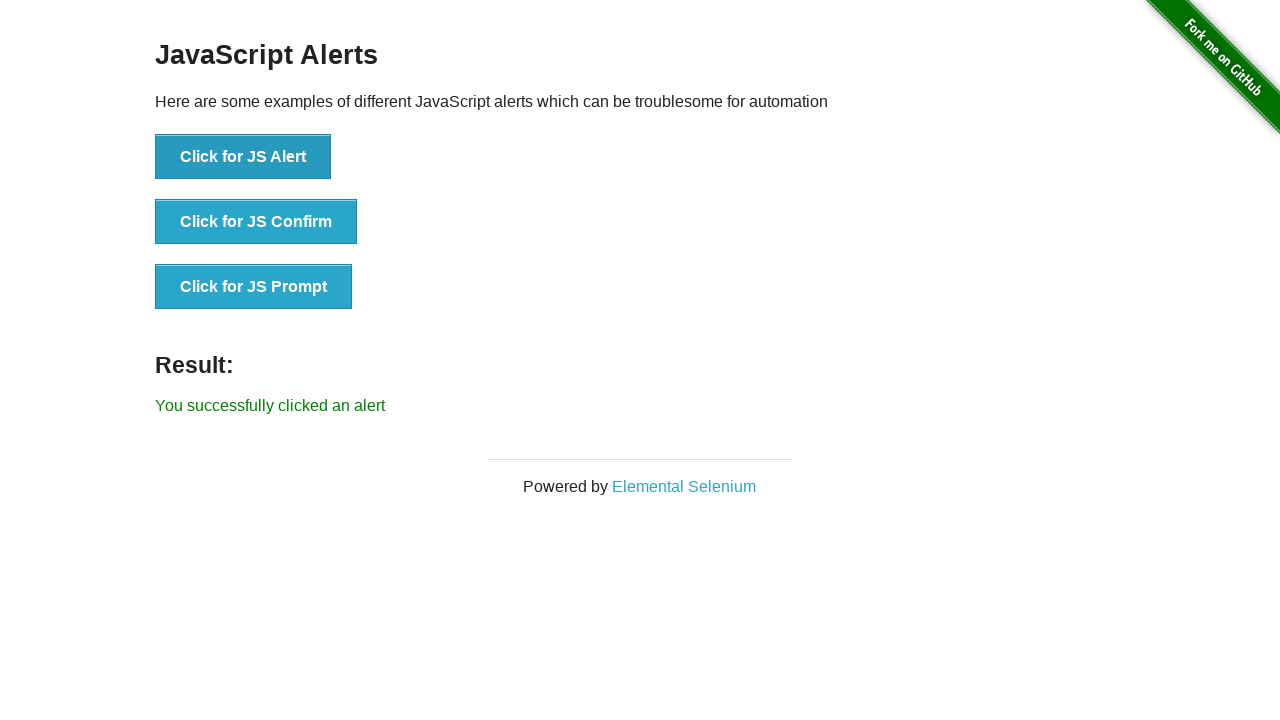

Alert was accepted and result text appeared
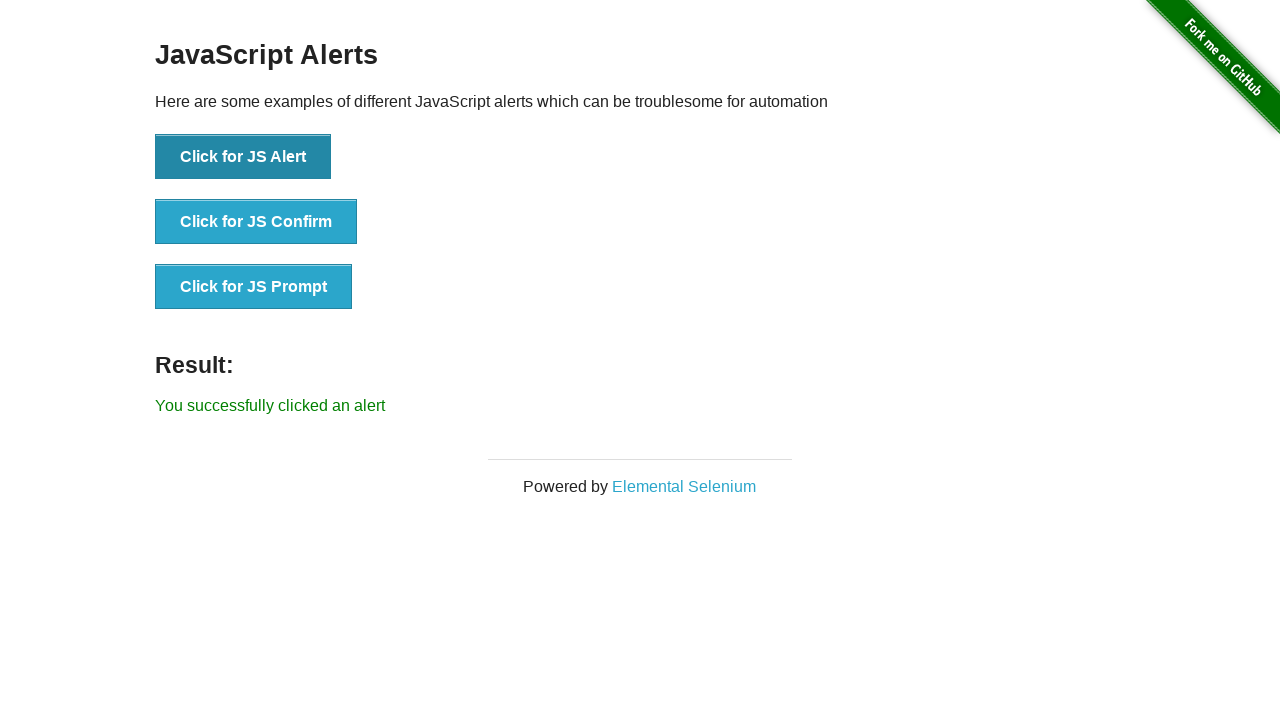

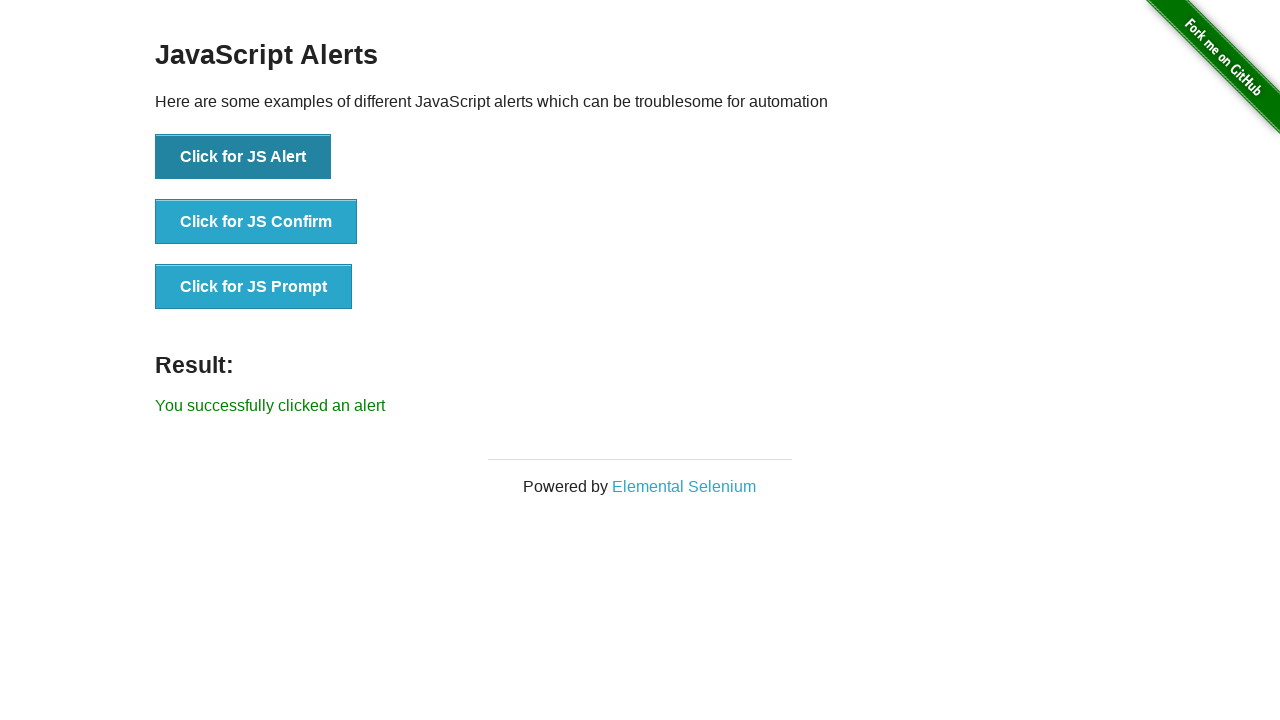